Tests navigation to the Java documentation page by clicking Get started, hovering over the language dropdown, selecting Java, and verifying the correct content is displayed

Starting URL: https://playwright.dev

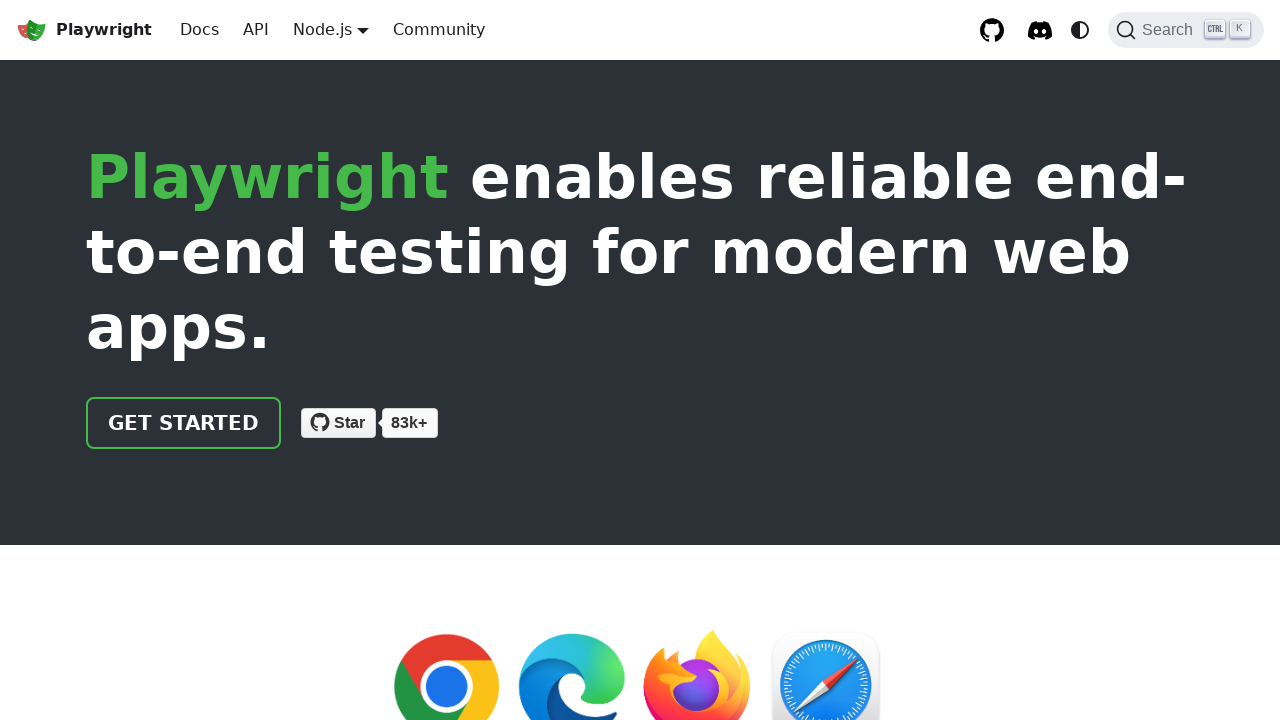

Clicked 'Get started' link at (184, 423) on internal:role=link[name="Get started"i]
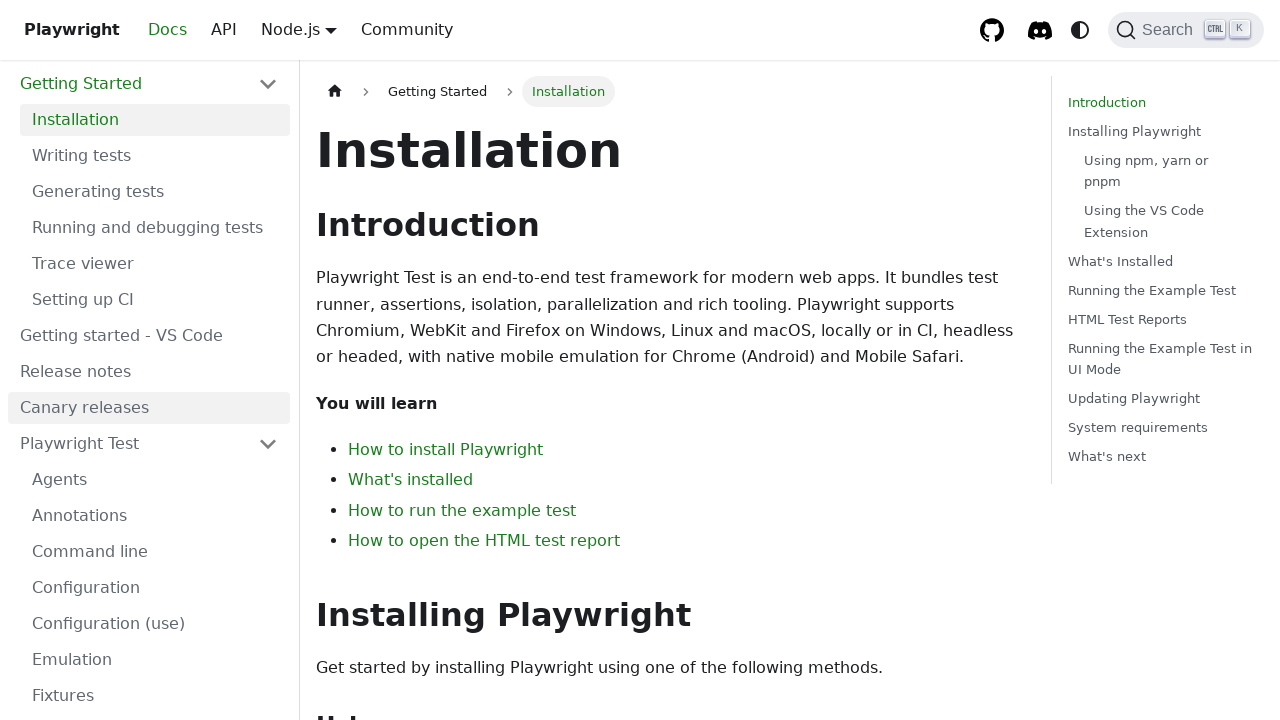

Hovered over 'Node.js' button to reveal language dropdown at (322, 29) on internal:role=button[name="Node.js"i]
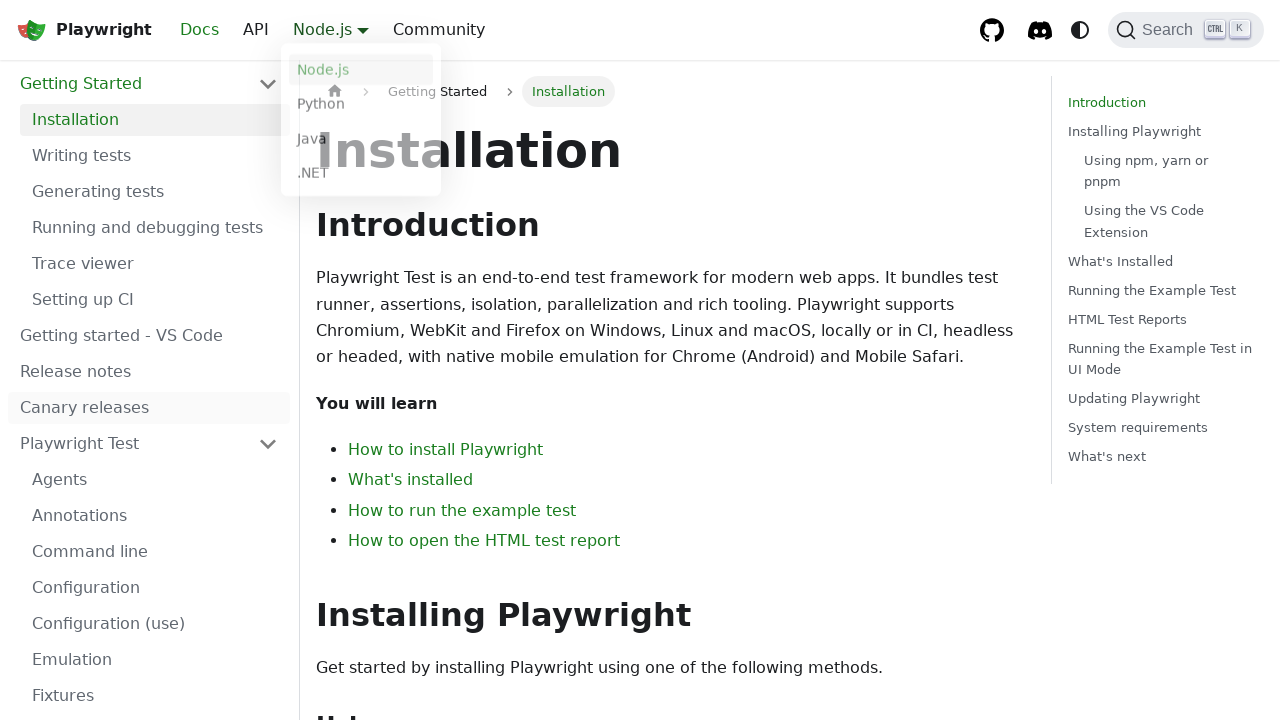

Selected 'Java' from language dropdown at (361, 142) on internal:text="Java"s
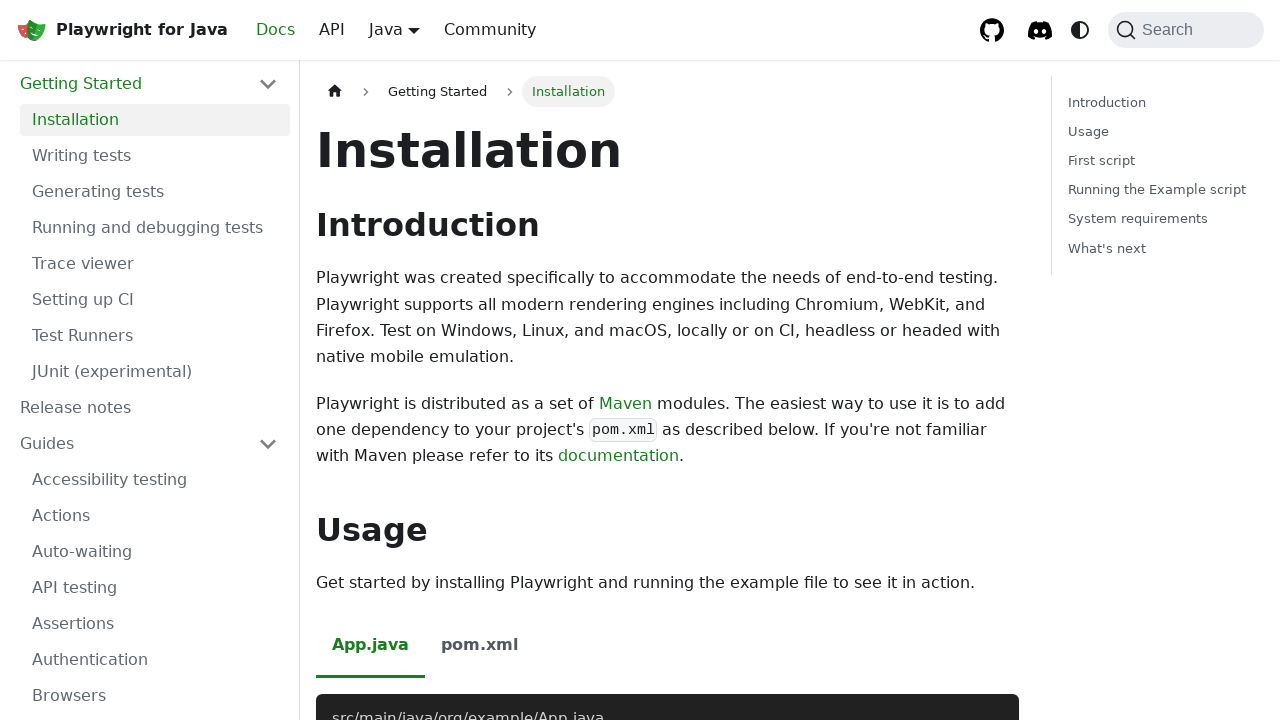

Navigated to Java documentation page
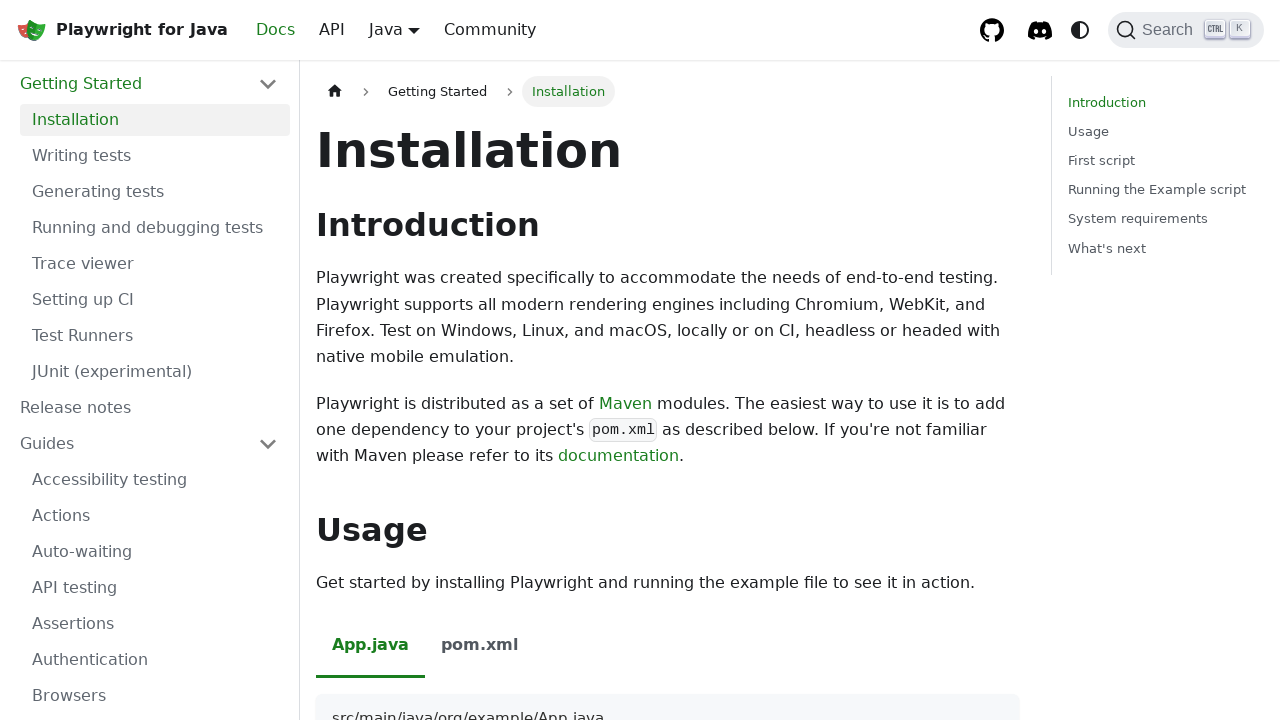

Verified 'Installing Playwright' text is not visible
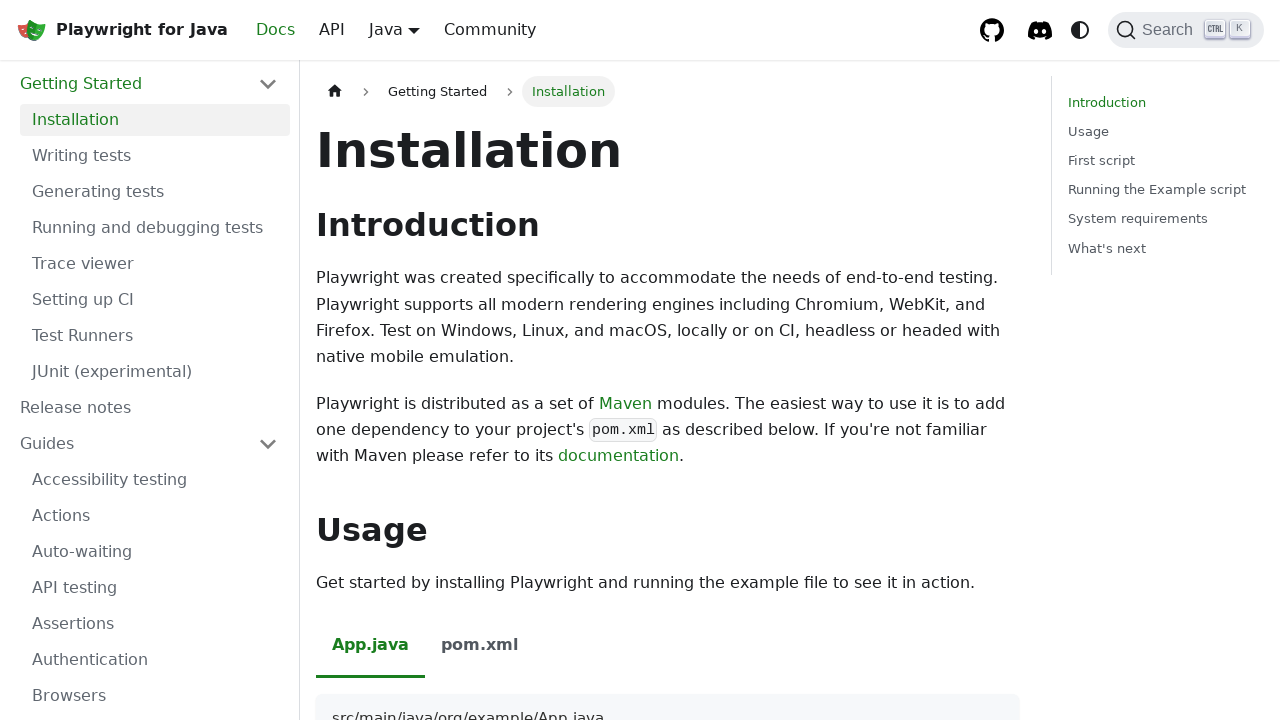

Verified Java description text is visible
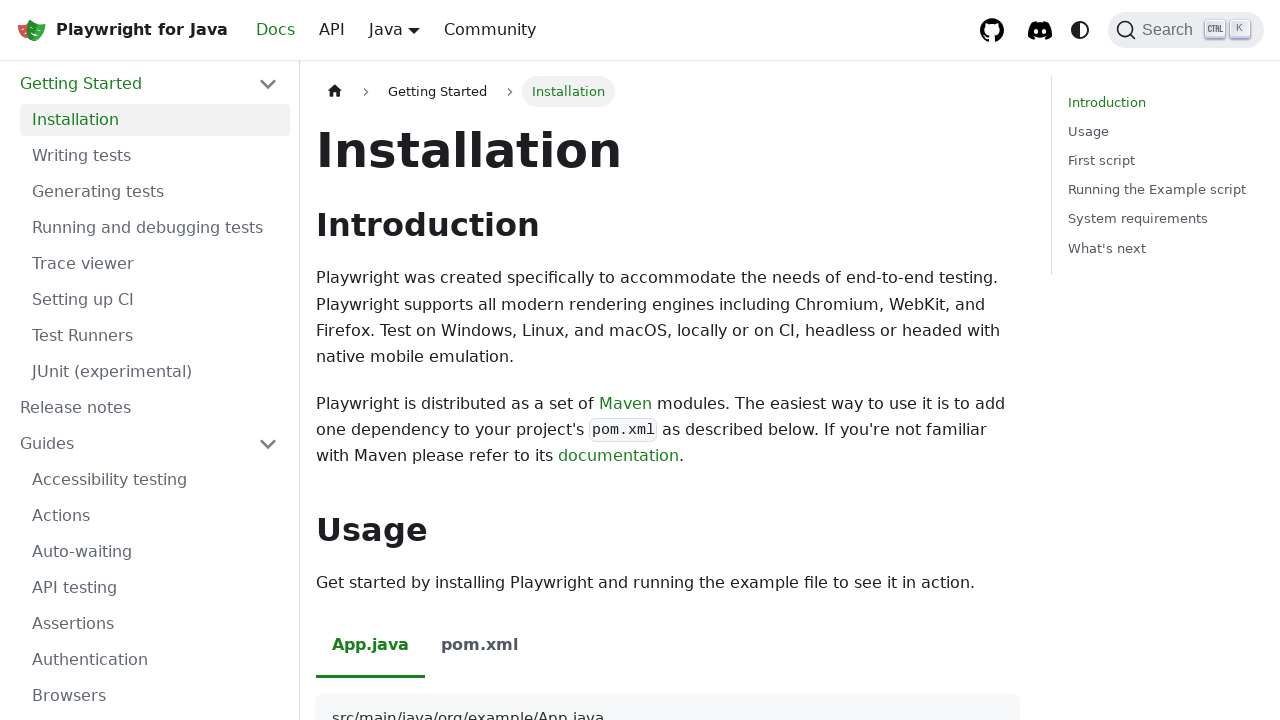

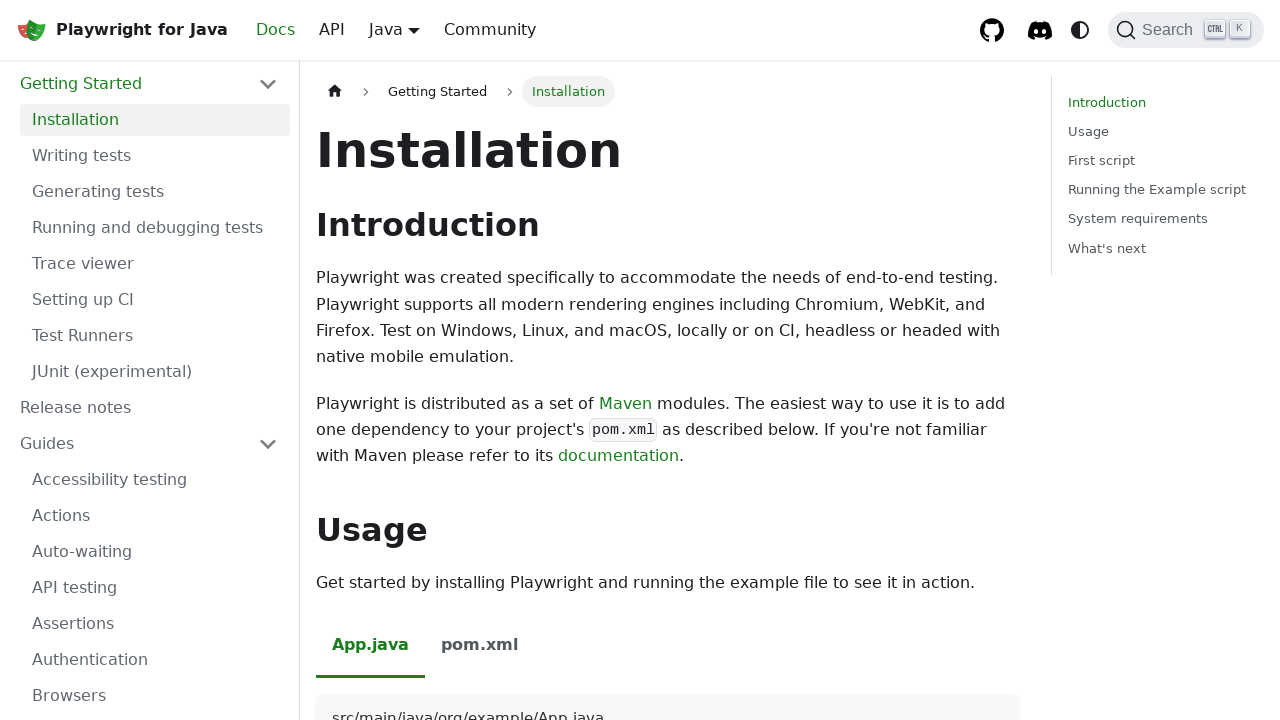